Tests a simple form demo by entering a message in a text field, clicking the "Show Message" button, and verifying the message is displayed.

Starting URL: https://www.lambdatest.com/selenium-playground/simple-form-demo

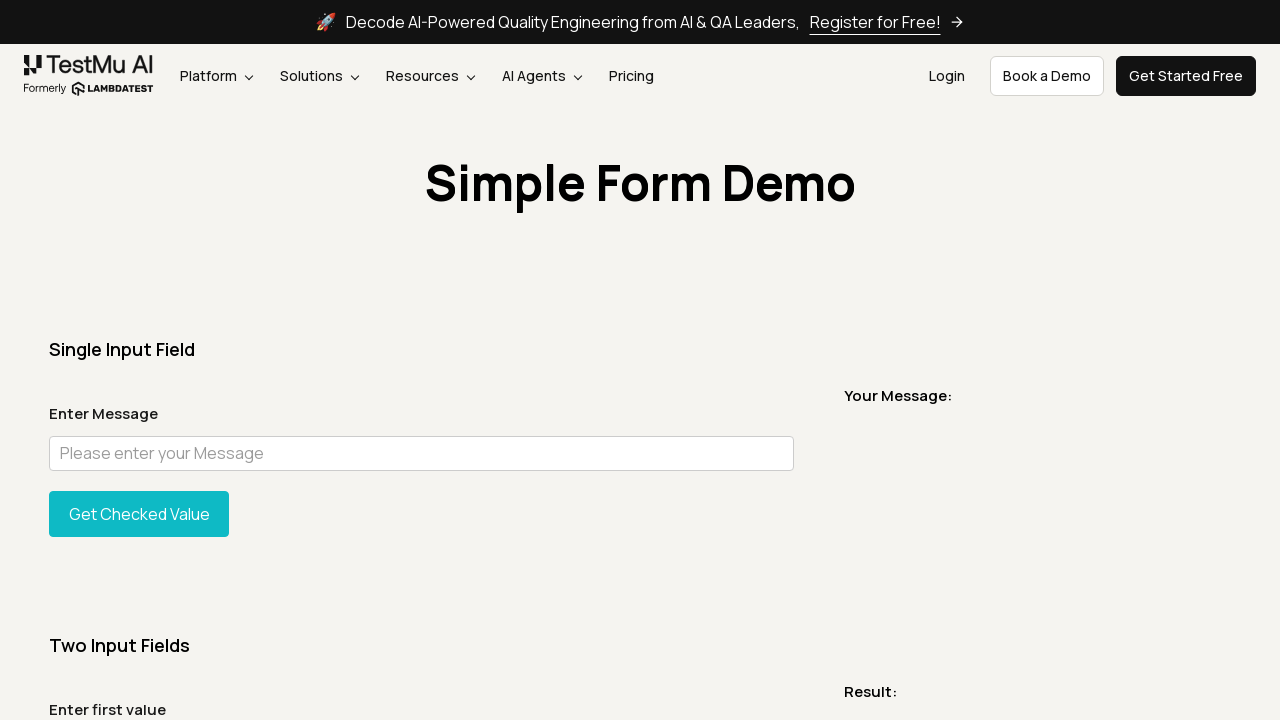

Filled message input field with 'Hi sample' on internal:attr=[placeholder="Please enter your Message"i]
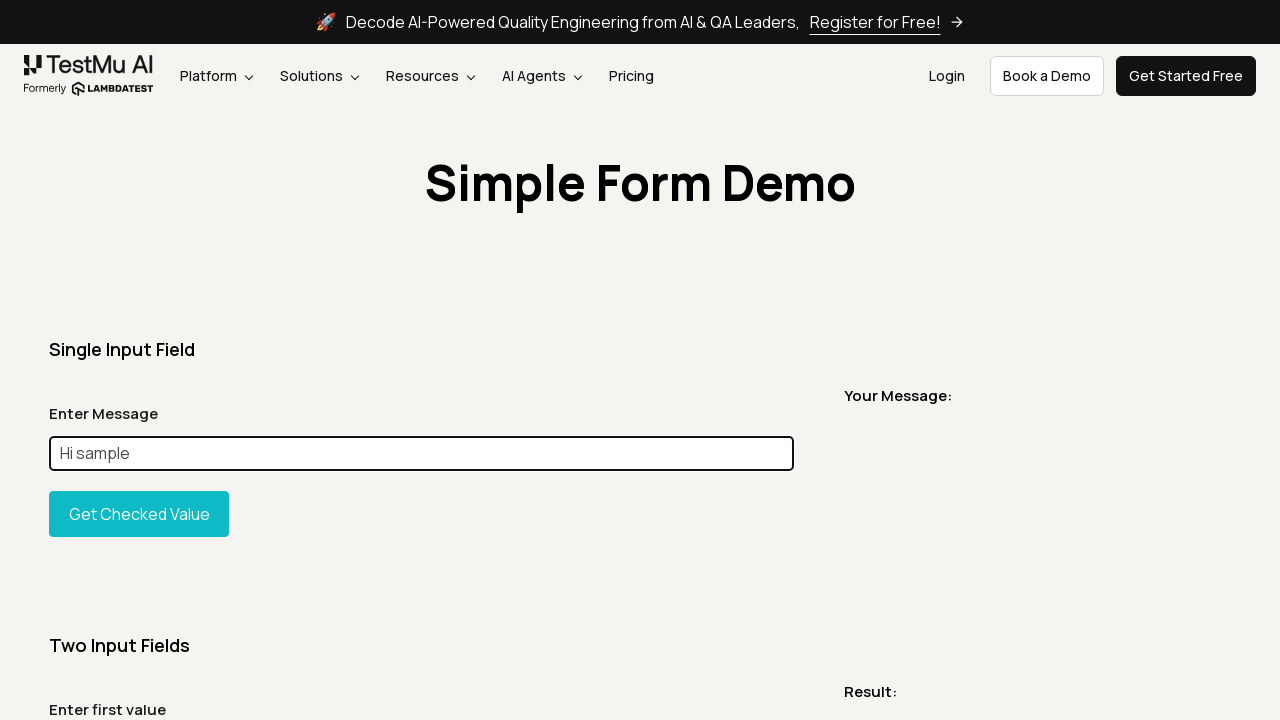

Clicked the Show Message button at (139, 514) on xpath=//button[@id='showInput']
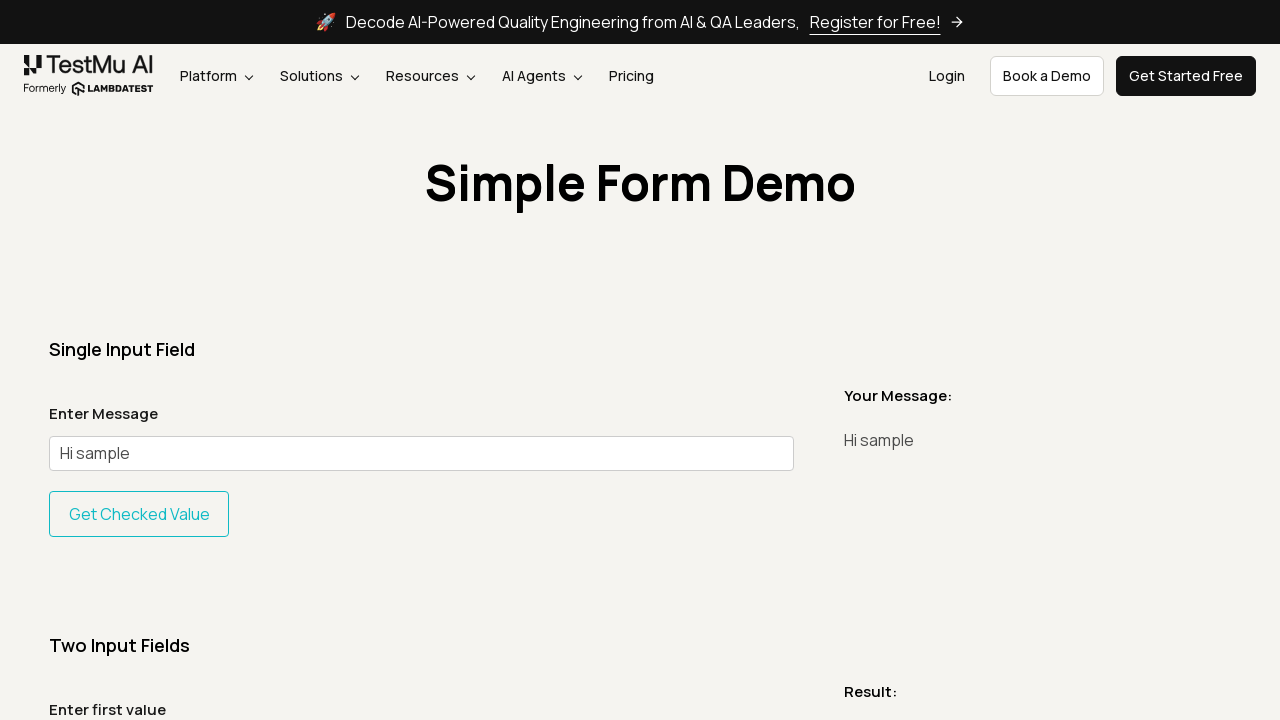

Verified message is displayed on the page
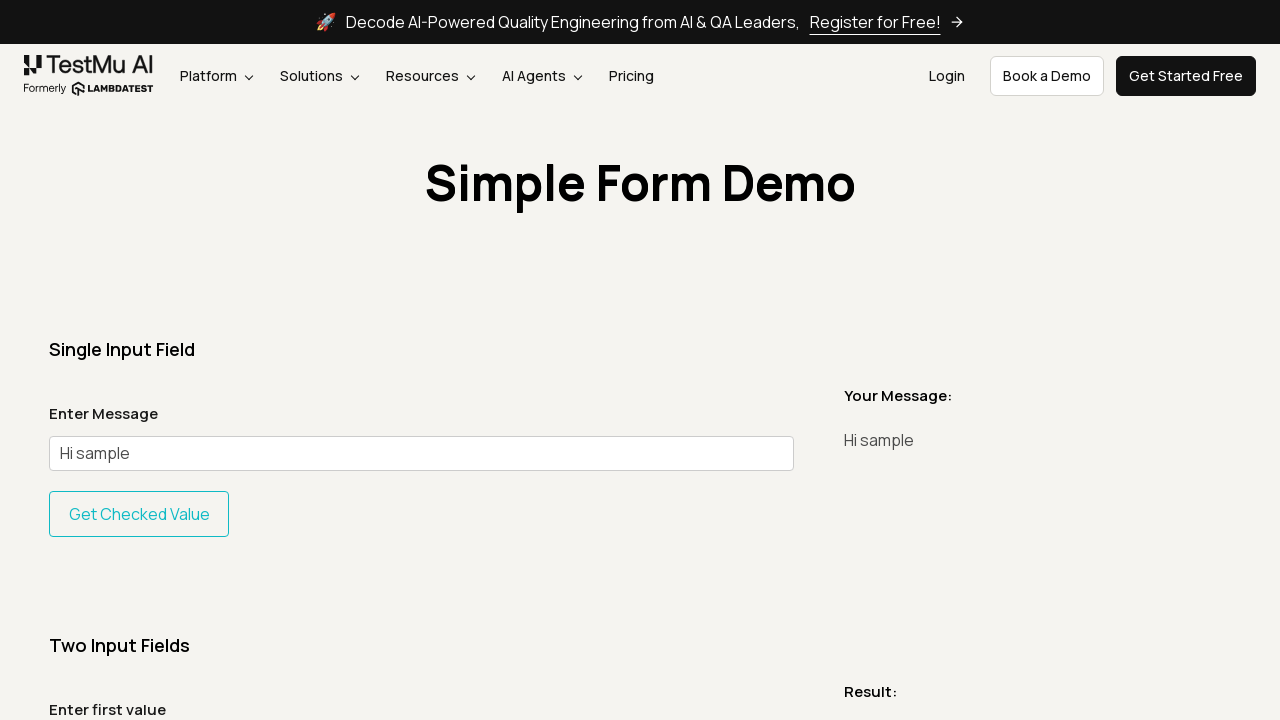

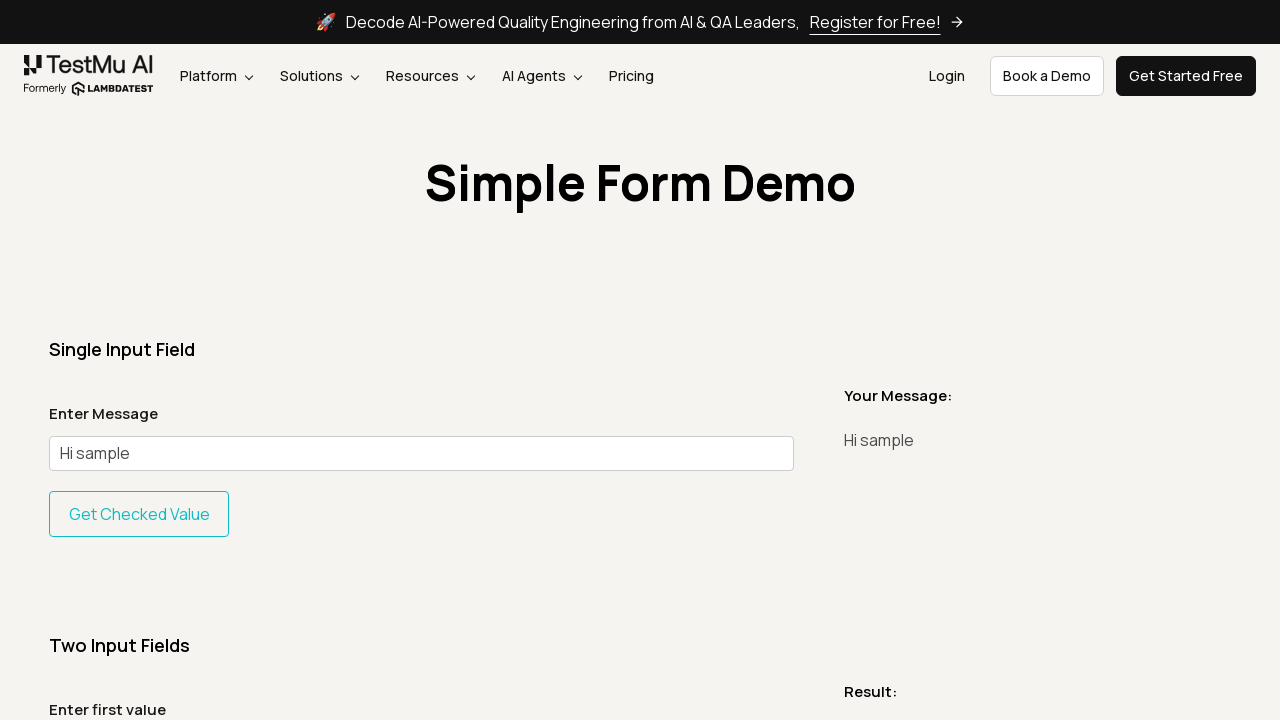